Navigates to the omayo blogspot page and clicks on the "jqueryui" link to navigate to another page

Starting URL: https://omayo.blogspot.com/

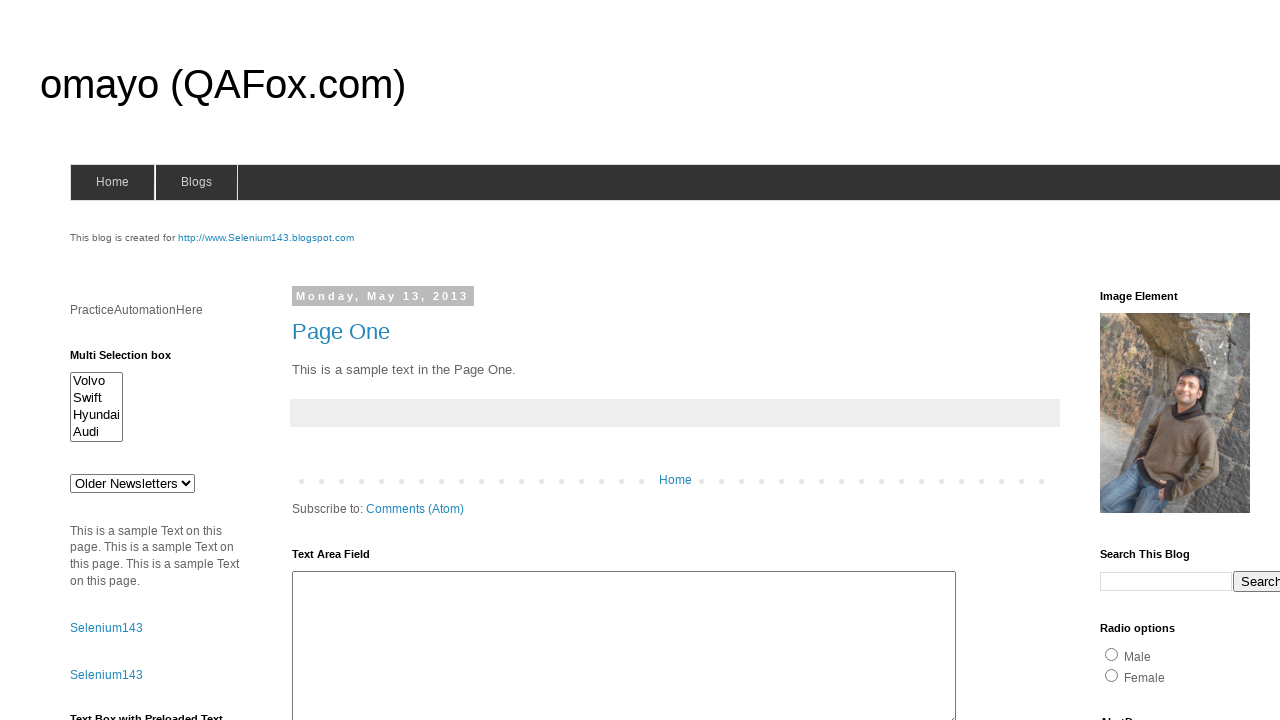

Waited for omayo blogspot page to load (domcontentloaded)
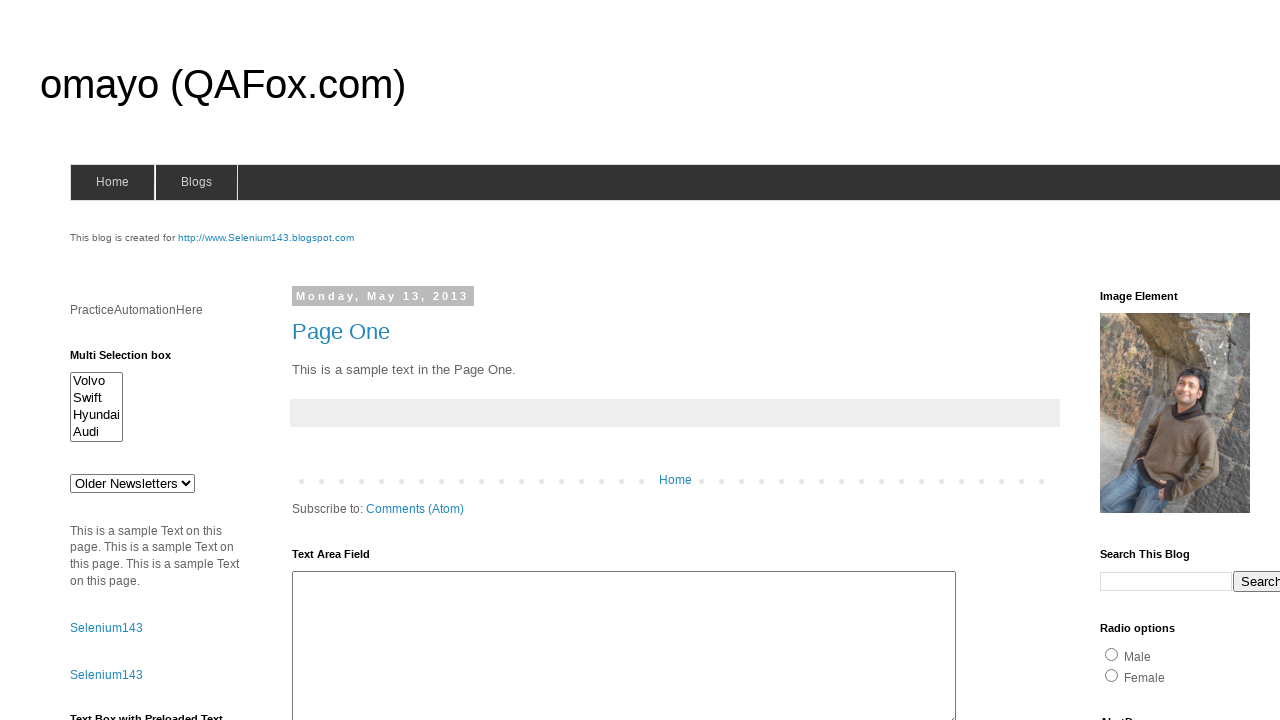

Clicked on the 'jqueryui' link at (1137, 360) on text=jqueryui
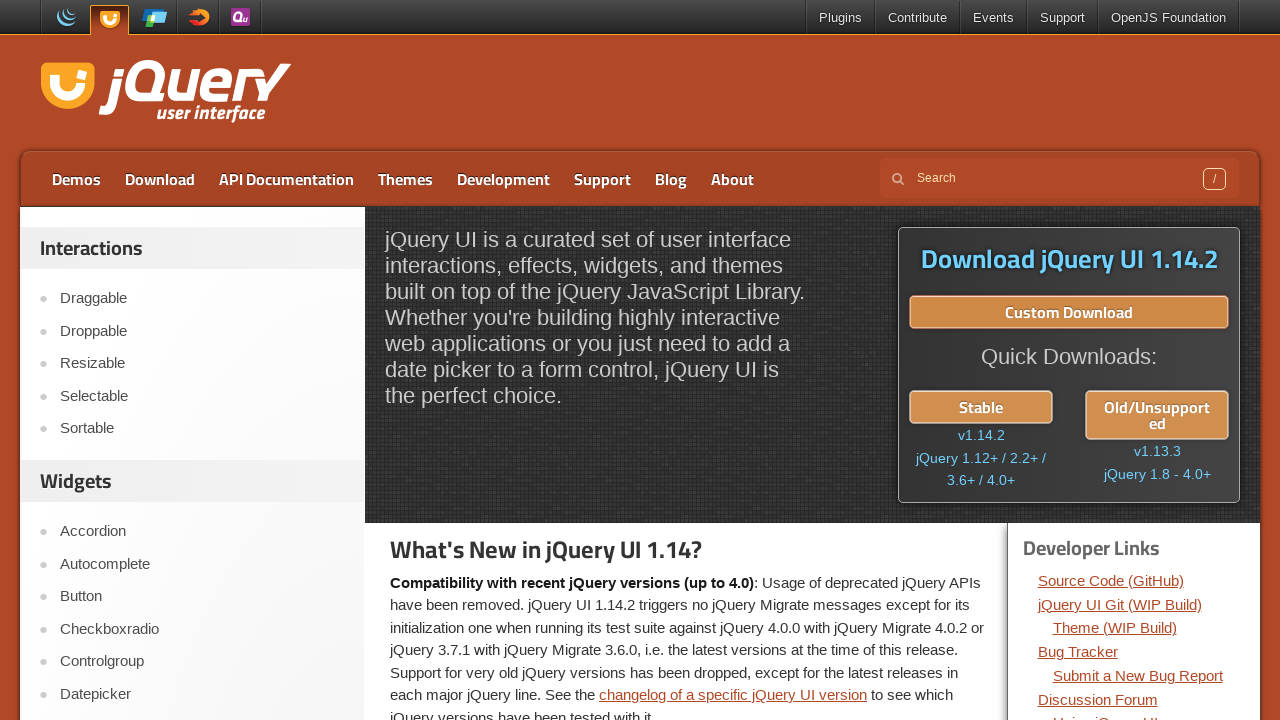

Waited for navigation to jqueryui page to complete (domcontentloaded)
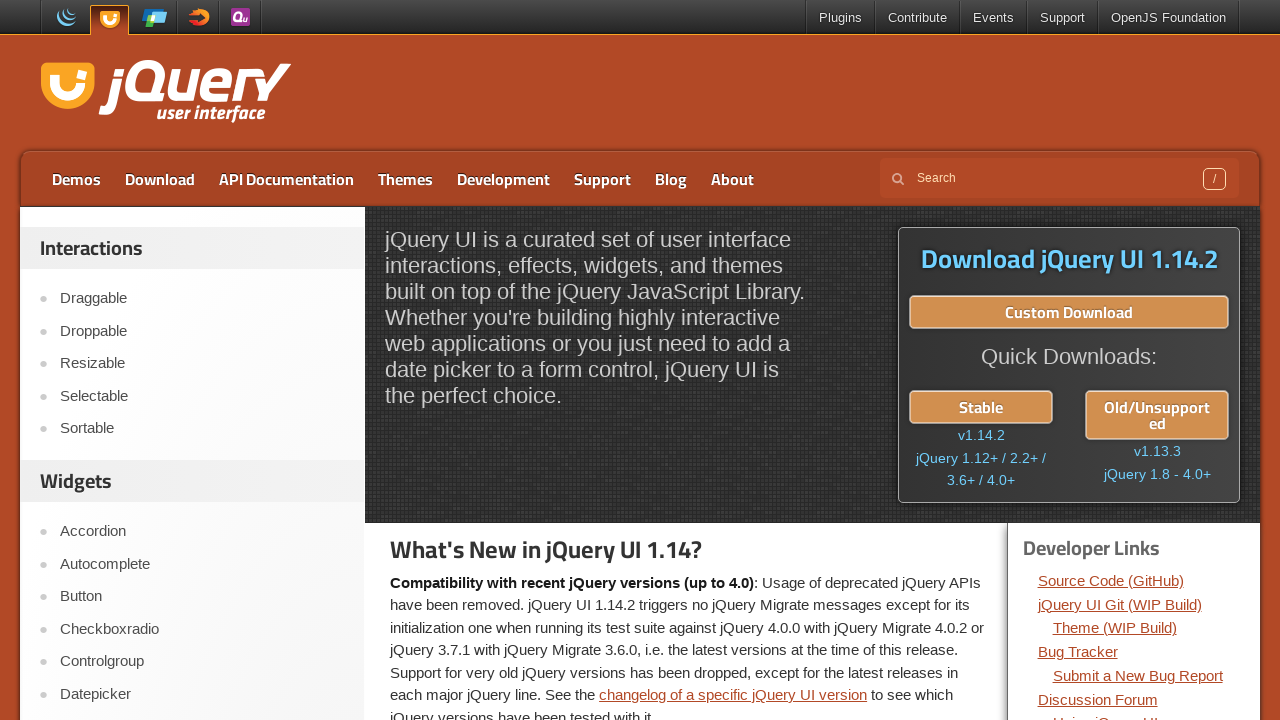

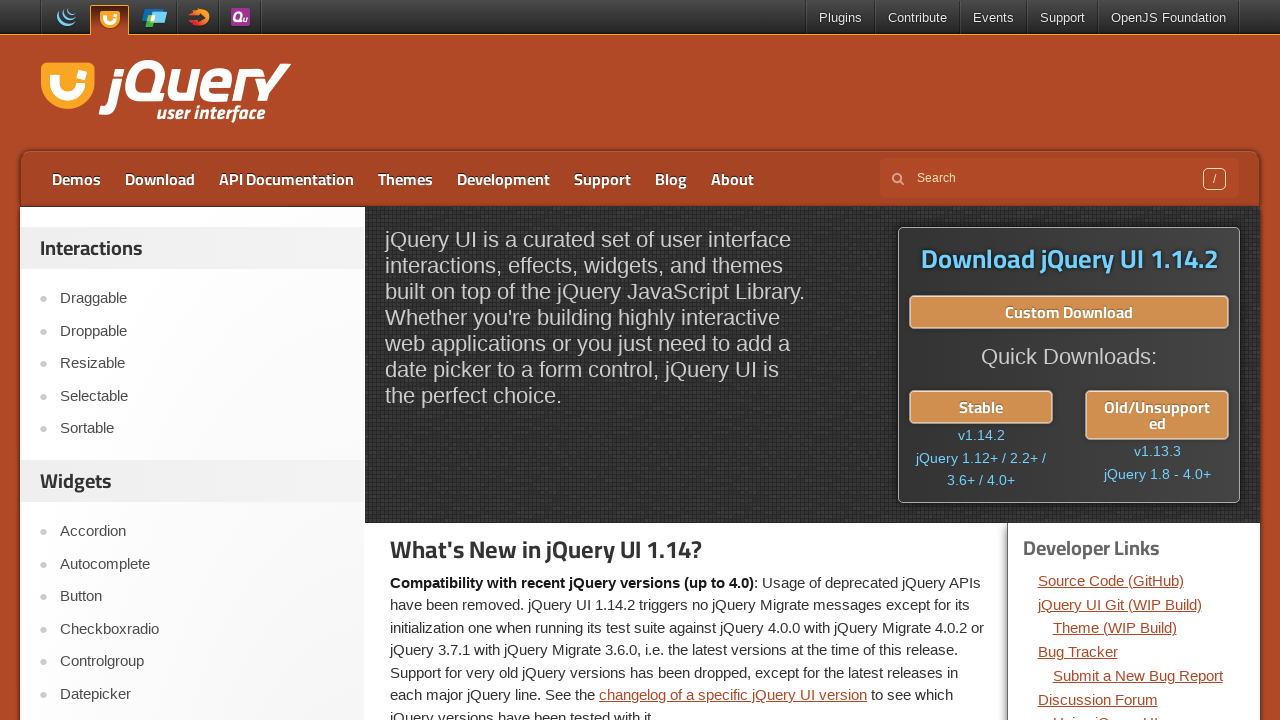